Tests the add-to-cart flow by selecting a product, clicking buy, and proceeding to the shopping cart to verify the item was added

Starting URL: https://www.lekarnalemon.cz/leto/doplnky-stravy-na-opalovani

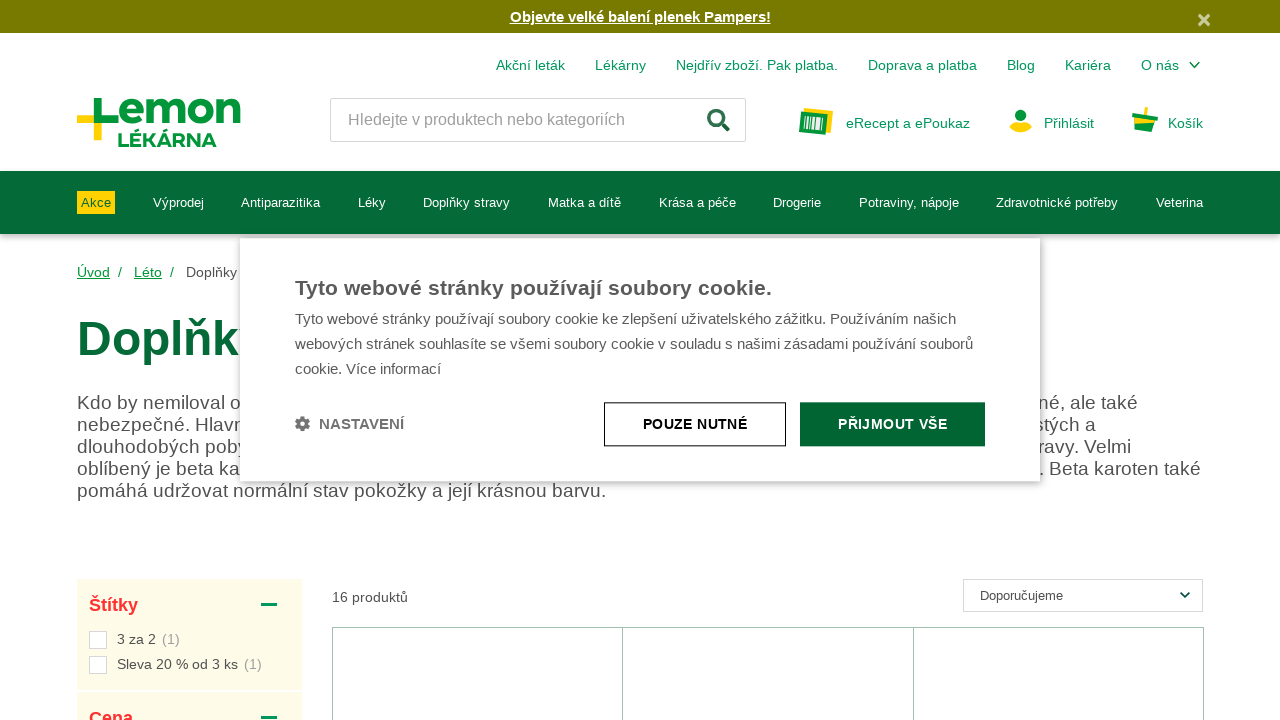

Clicked on 'Gs Betakaroten gold 15 mg 30 kapslí' product at (478, 700) on h3.box__product-title:has-text('Gs Betakaroten gold 15 mg 30 kapslí')
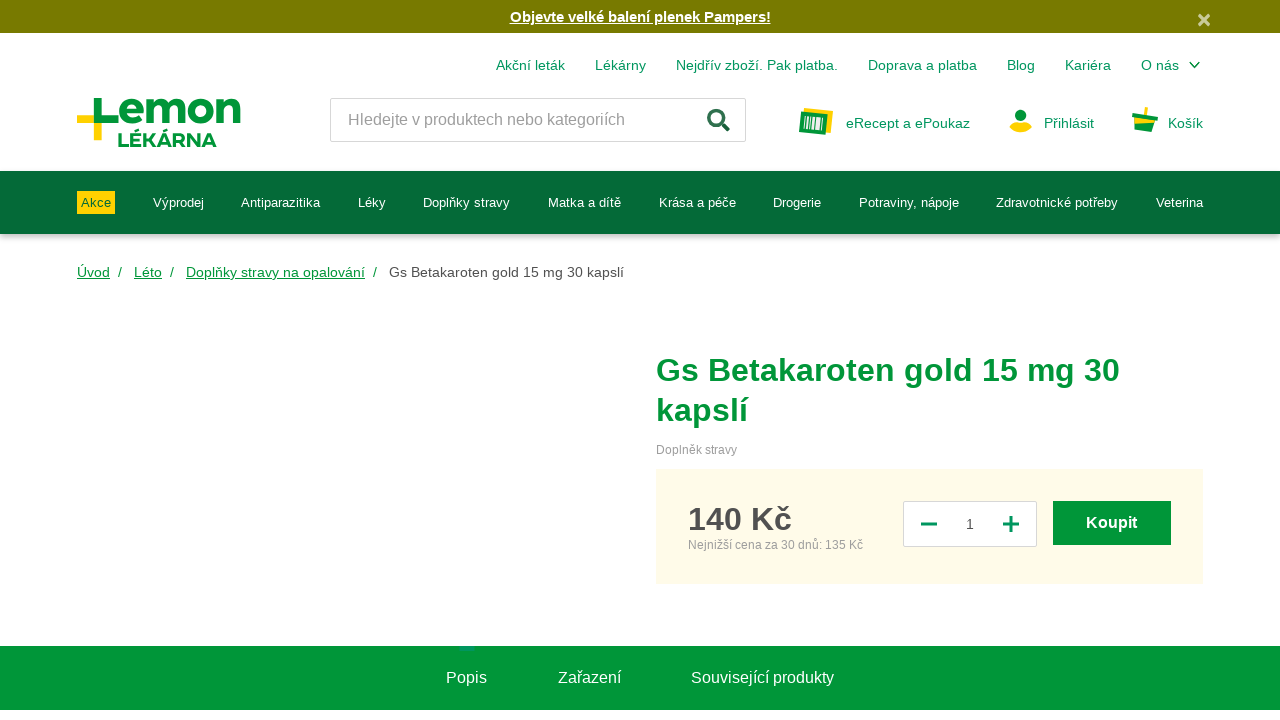

Product page loaded (networkidle)
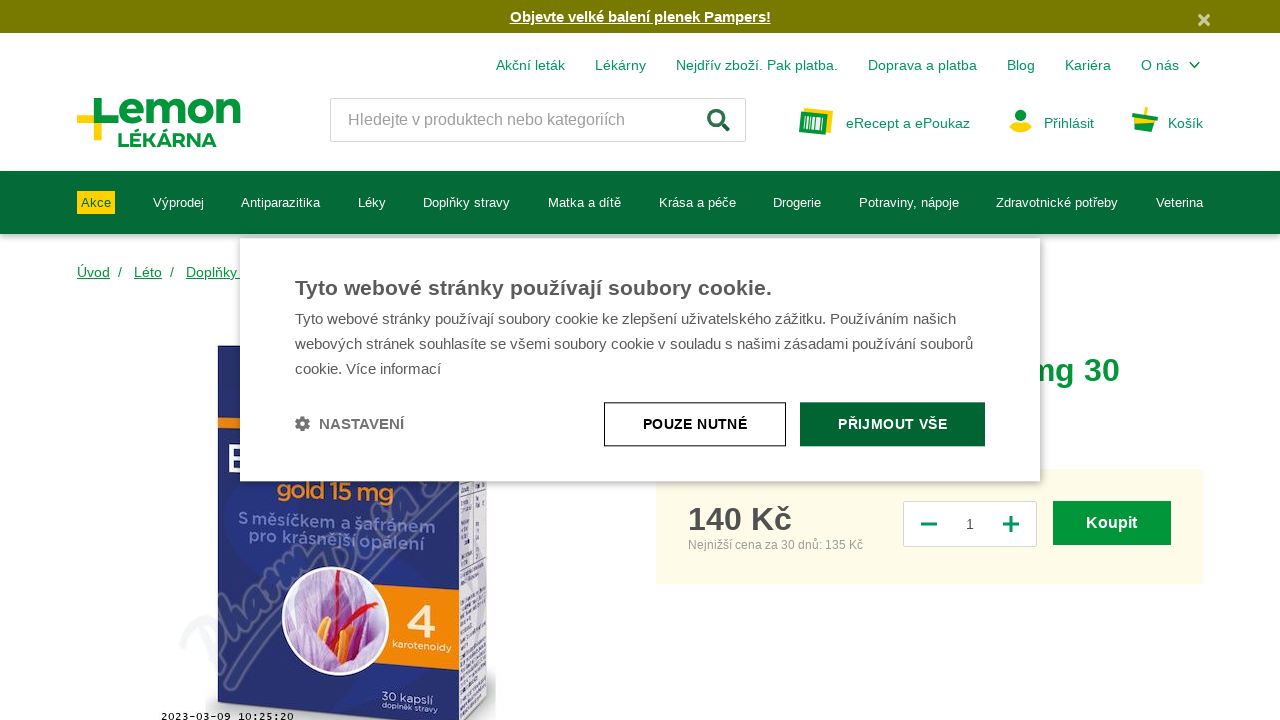

Clicked buy button at (1112, 523) on #product-head > div.container.mt-lg-4 > form > div > div:nth-child(2) > div > di
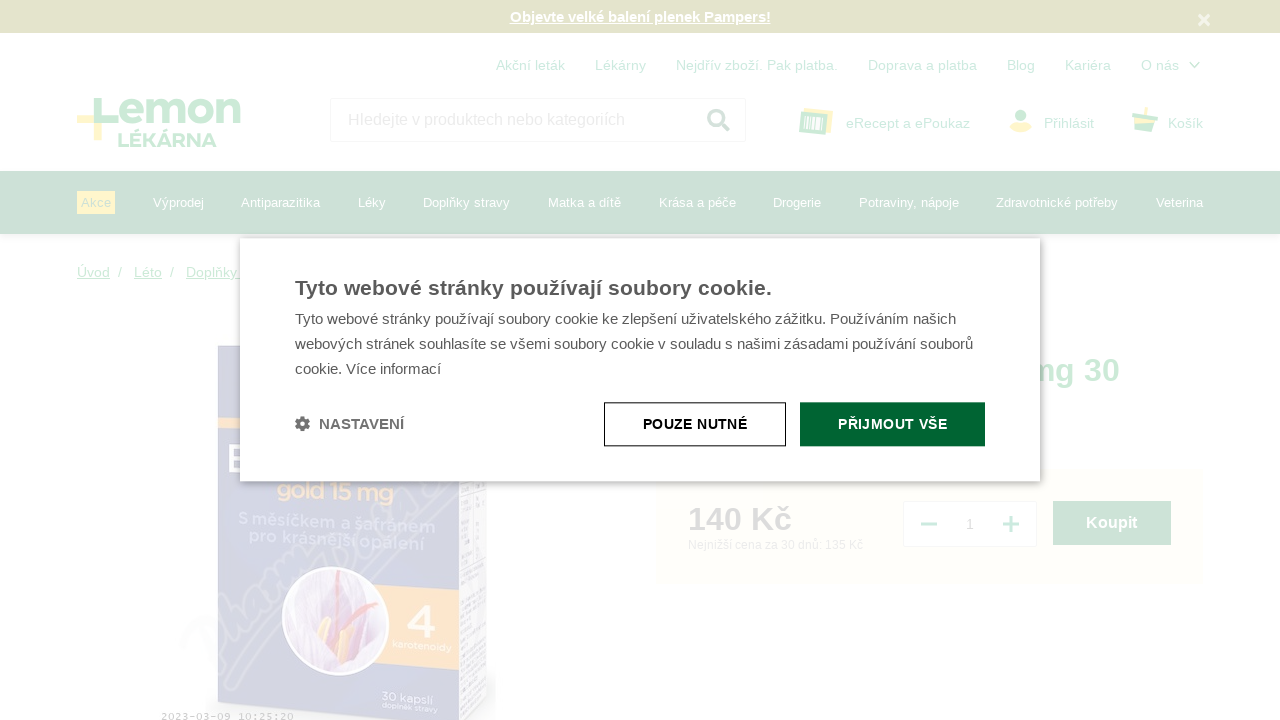

Cart modal appeared
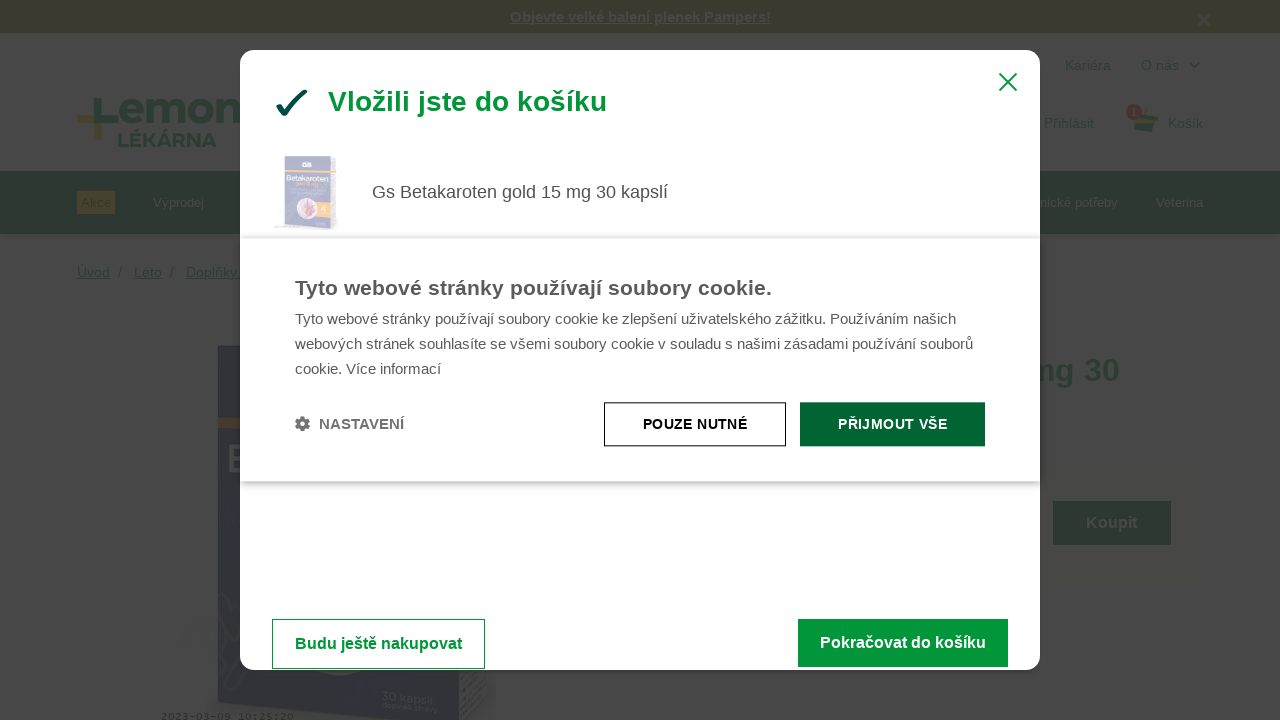

Clicked to proceed to shopping cart at (903, 542) on #modal-template-content > div.modal__body > div.row.cart-modal-buttons > div.col
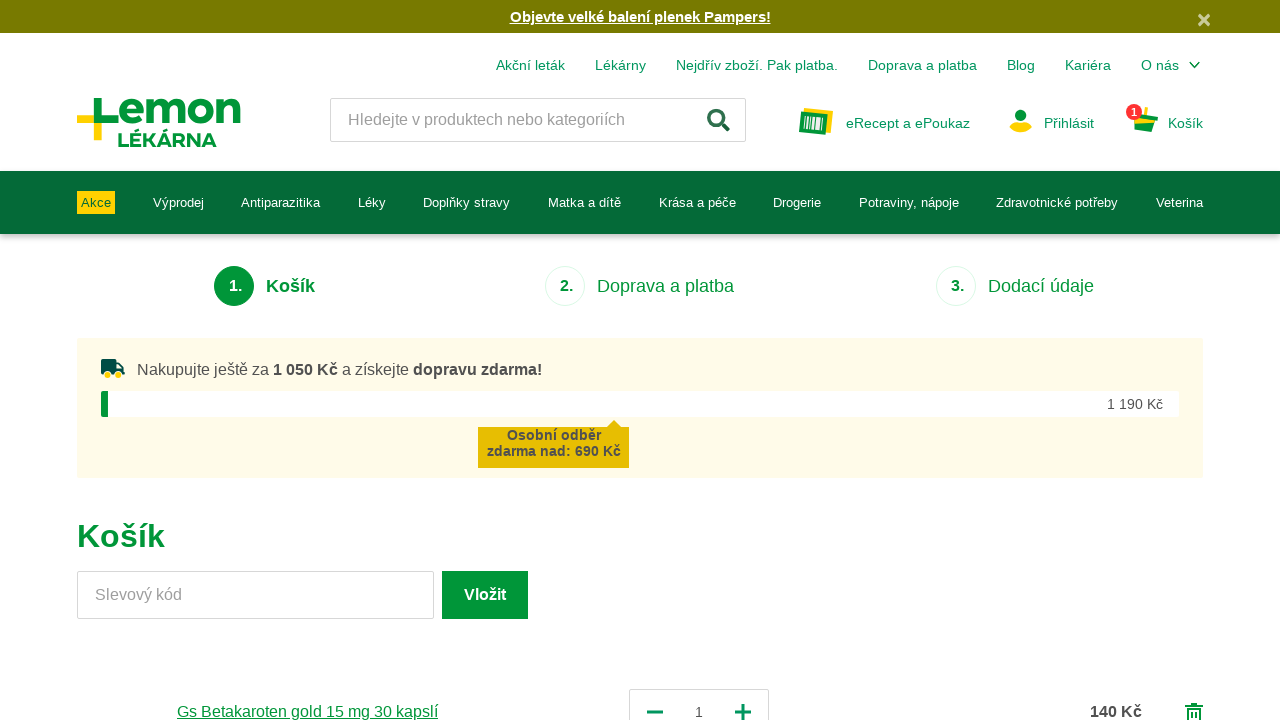

Navigated to cart page
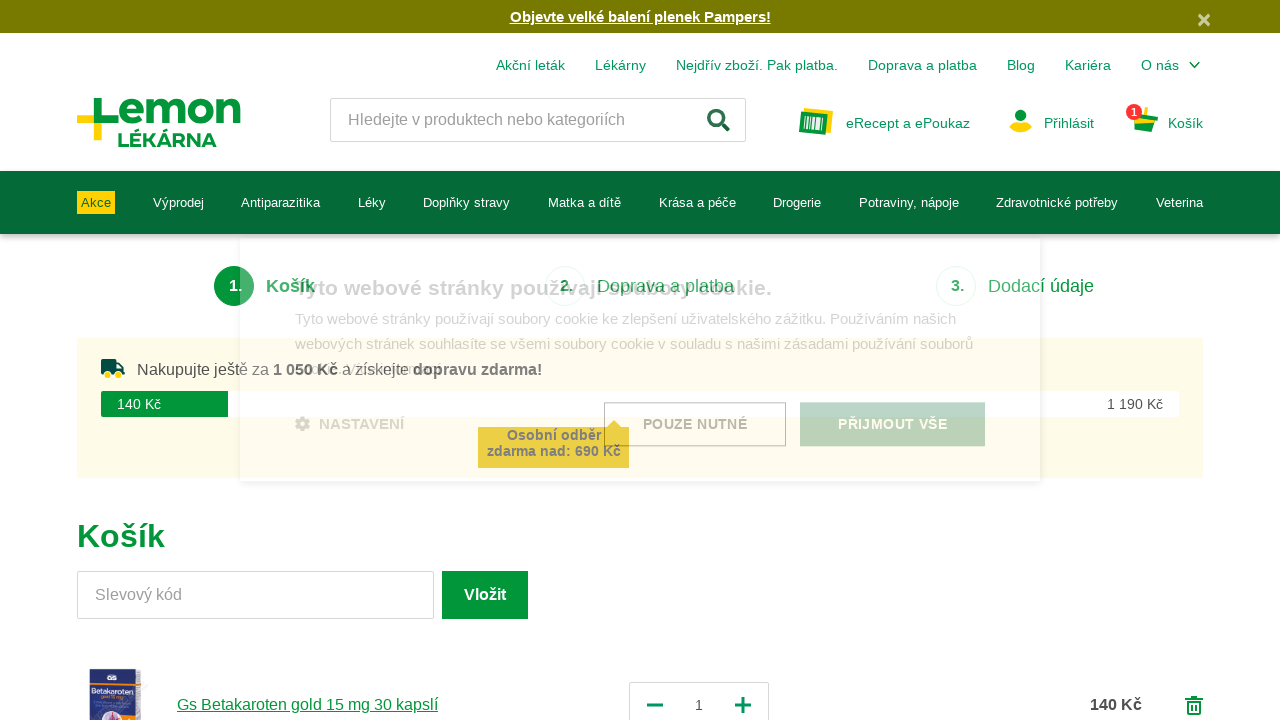

Verified 'Betakaroten' product is visible in cart
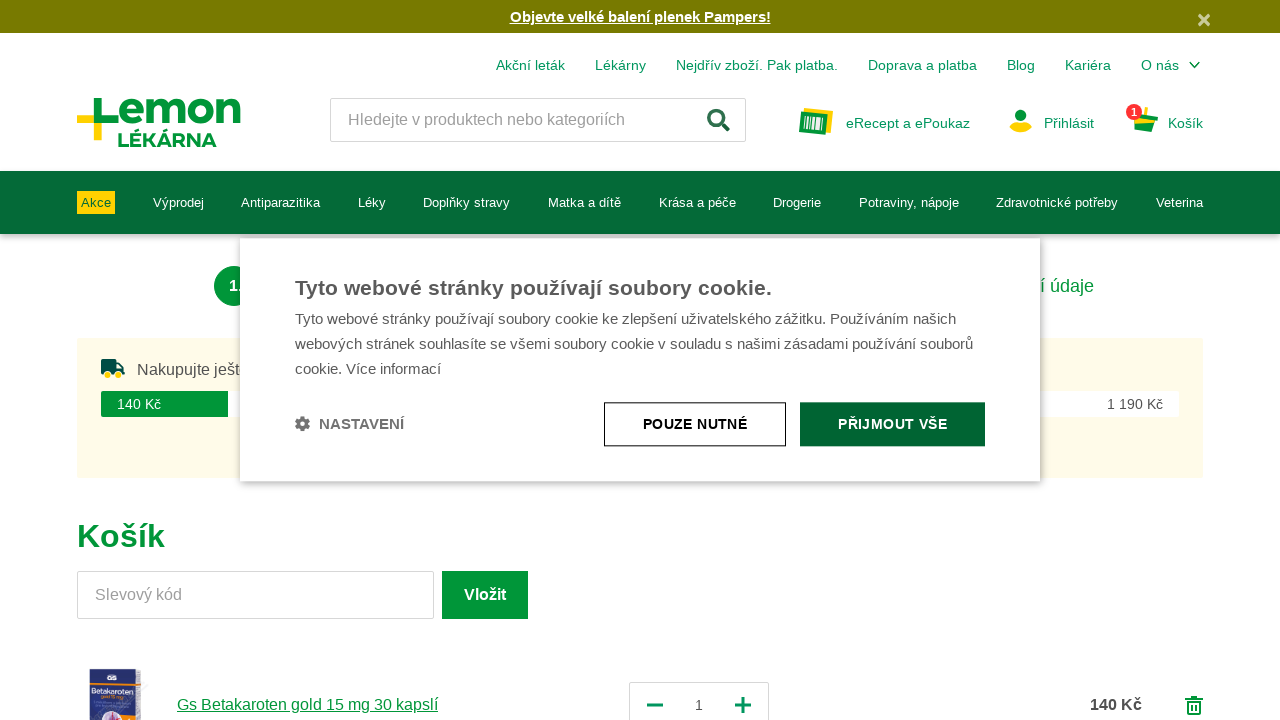

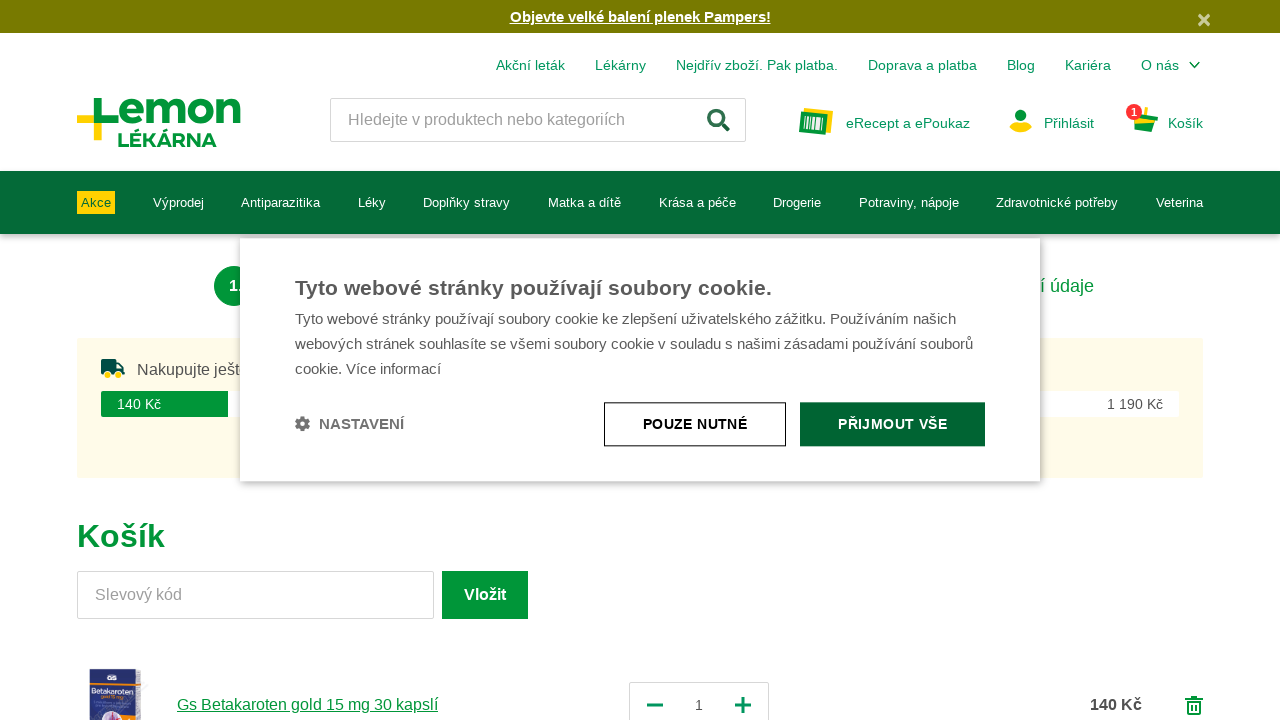